Navigates to GitHub homepage and scrolls to the bottom of the page

Starting URL: https://github.com/

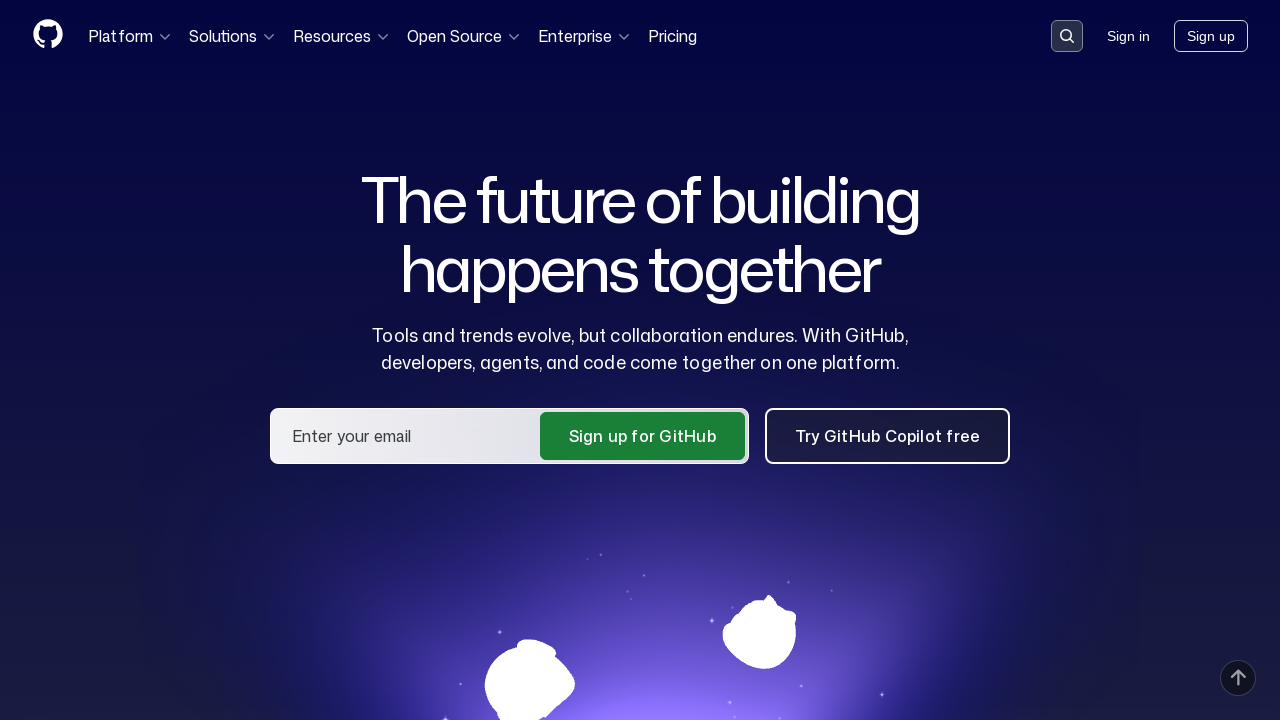

Navigated to GitHub homepage
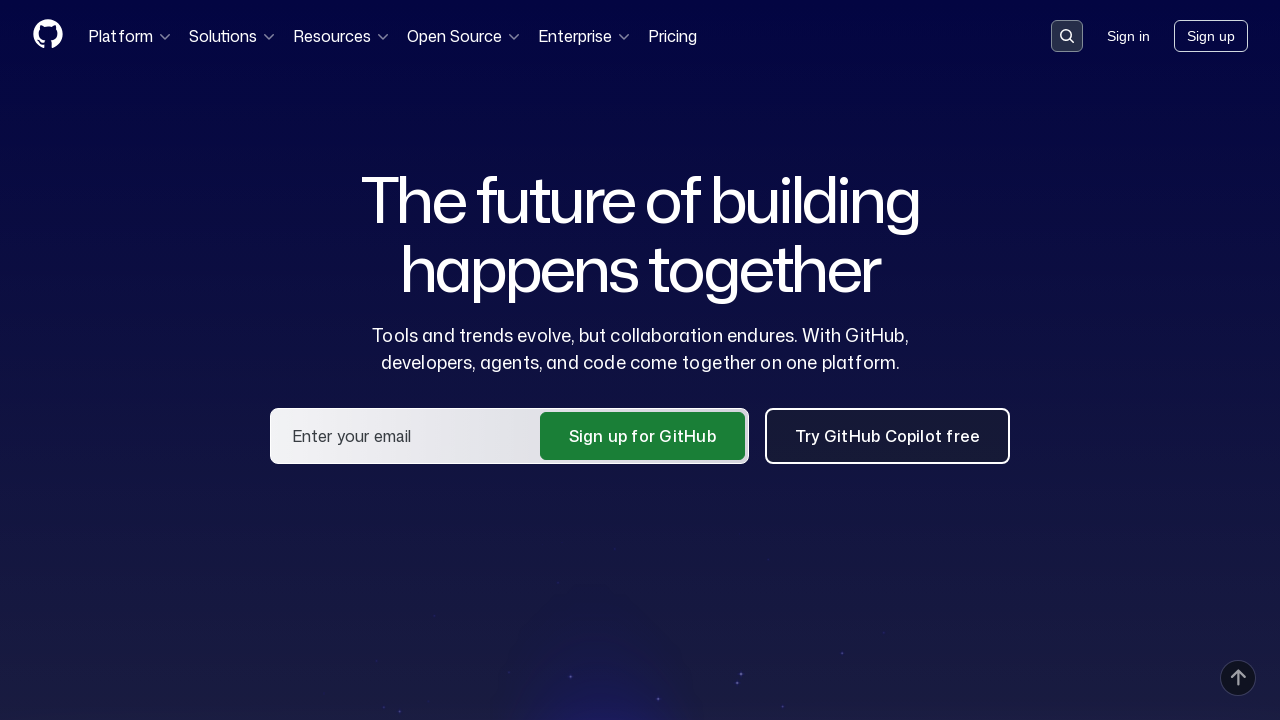

Scrolled to bottom of the page
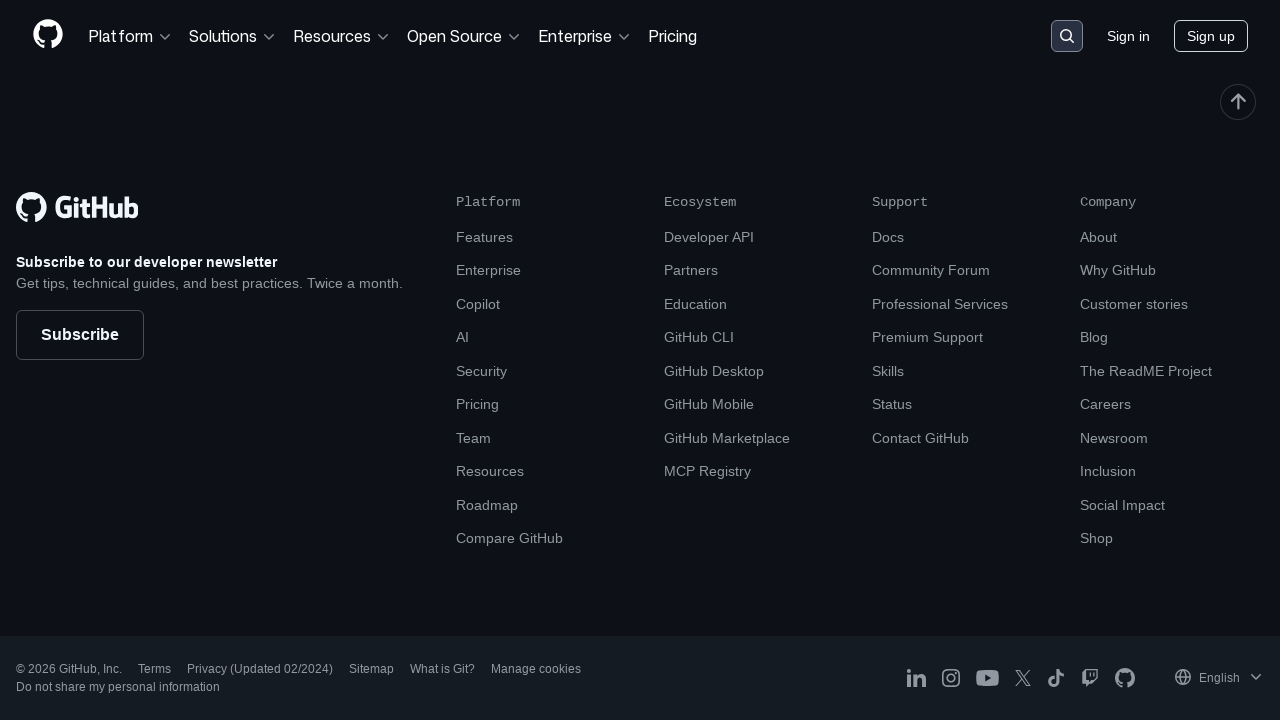

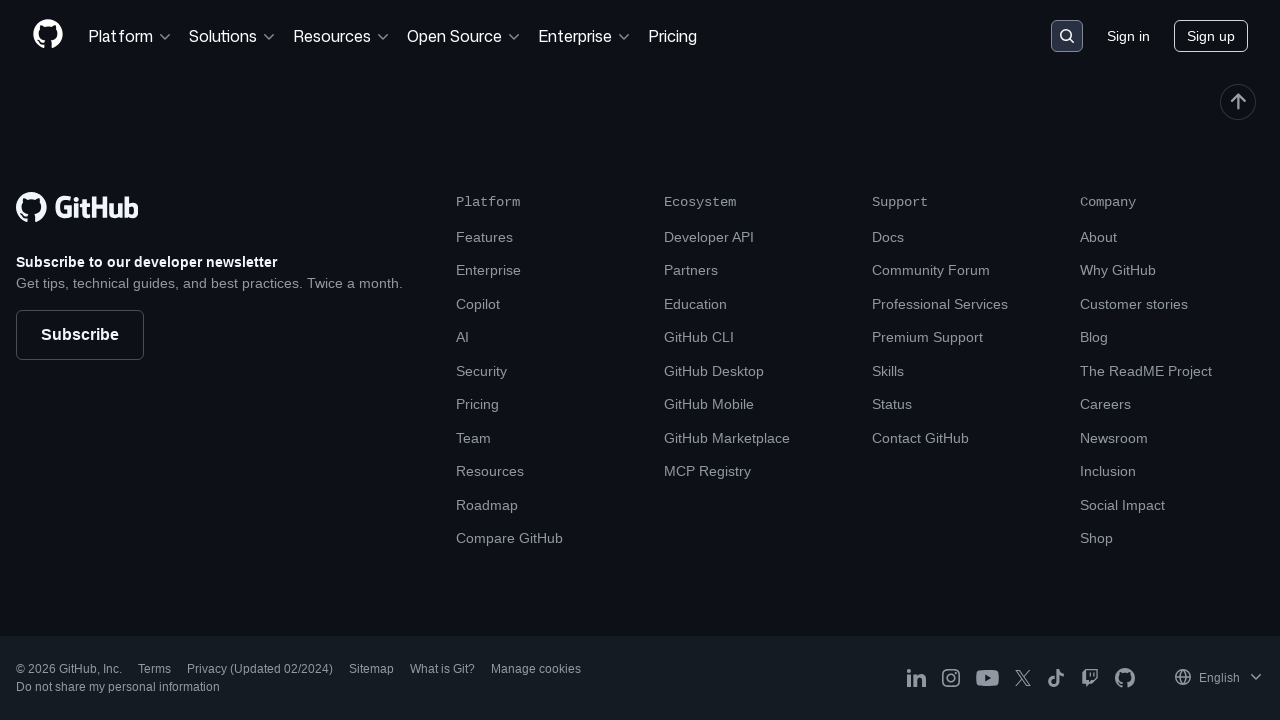